Tests cookie manipulation by reading an existing cookie, adding a new cookie with a country code value, verifying the cookie was set, and refreshing the page.

Starting URL: https://www.pocruises.com/find-a-cruise/B123/B123

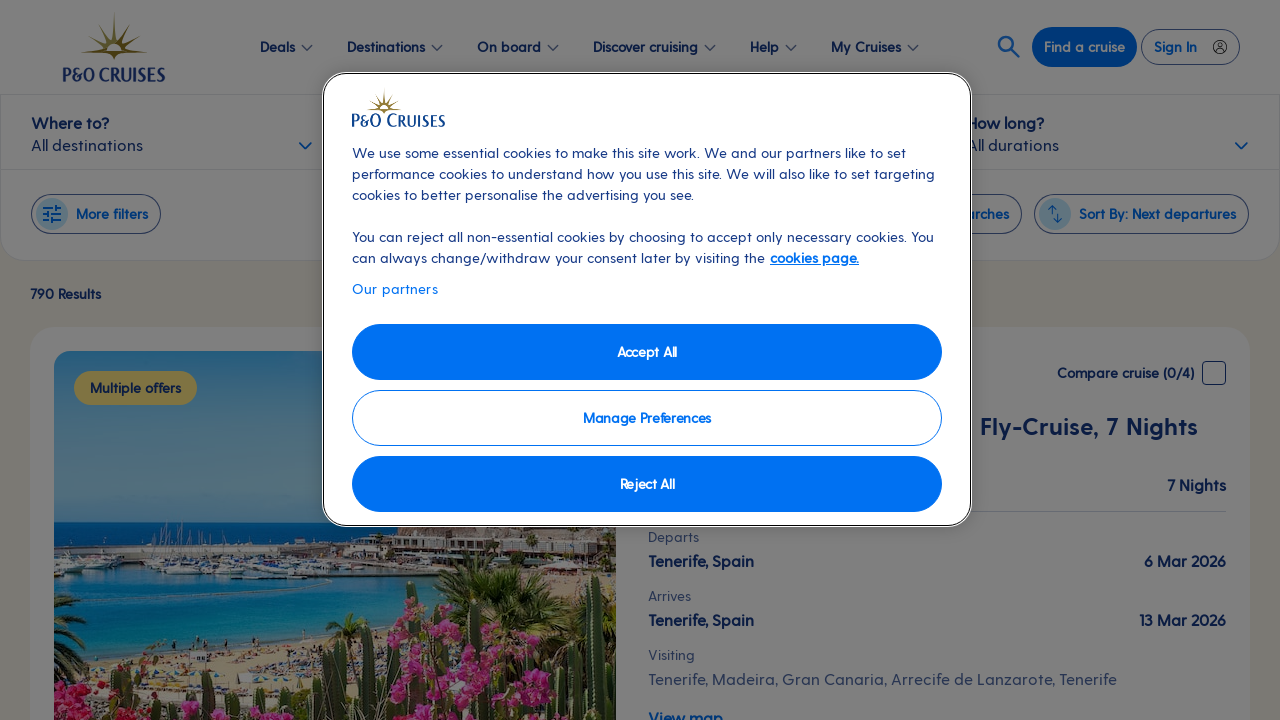

Retrieved all cookies from context
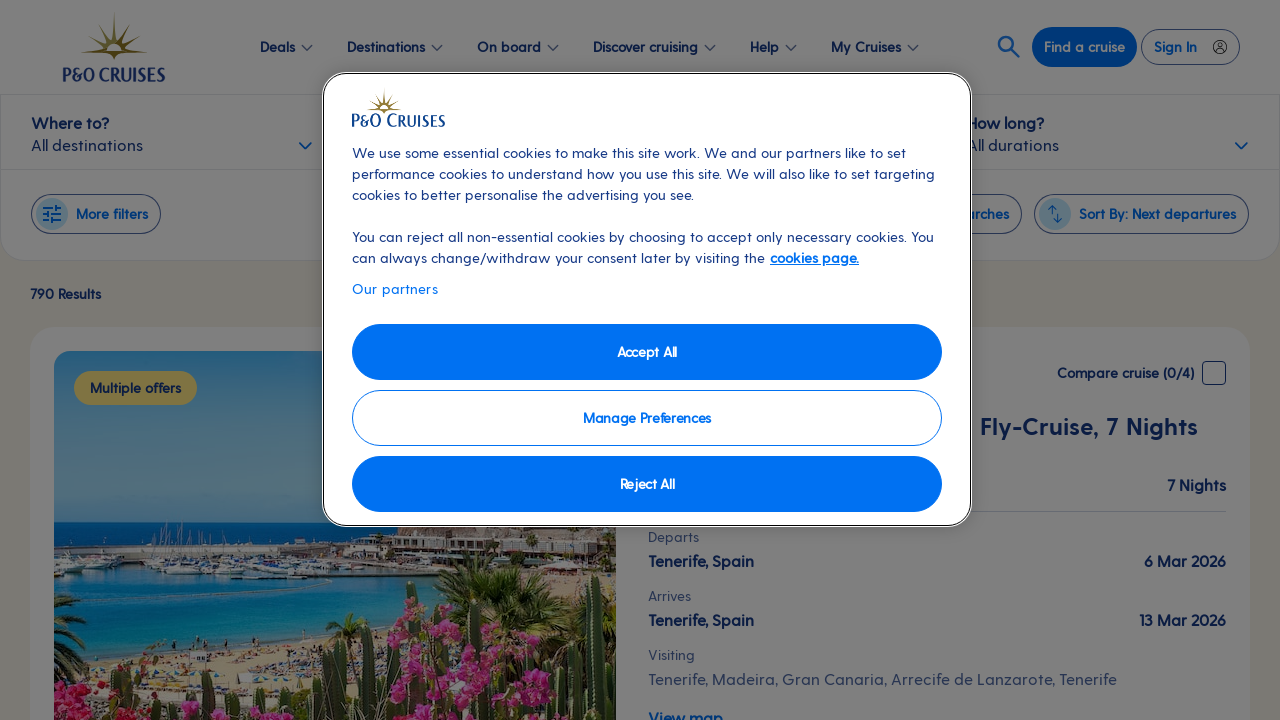

Extracted initial countryCode cookie value
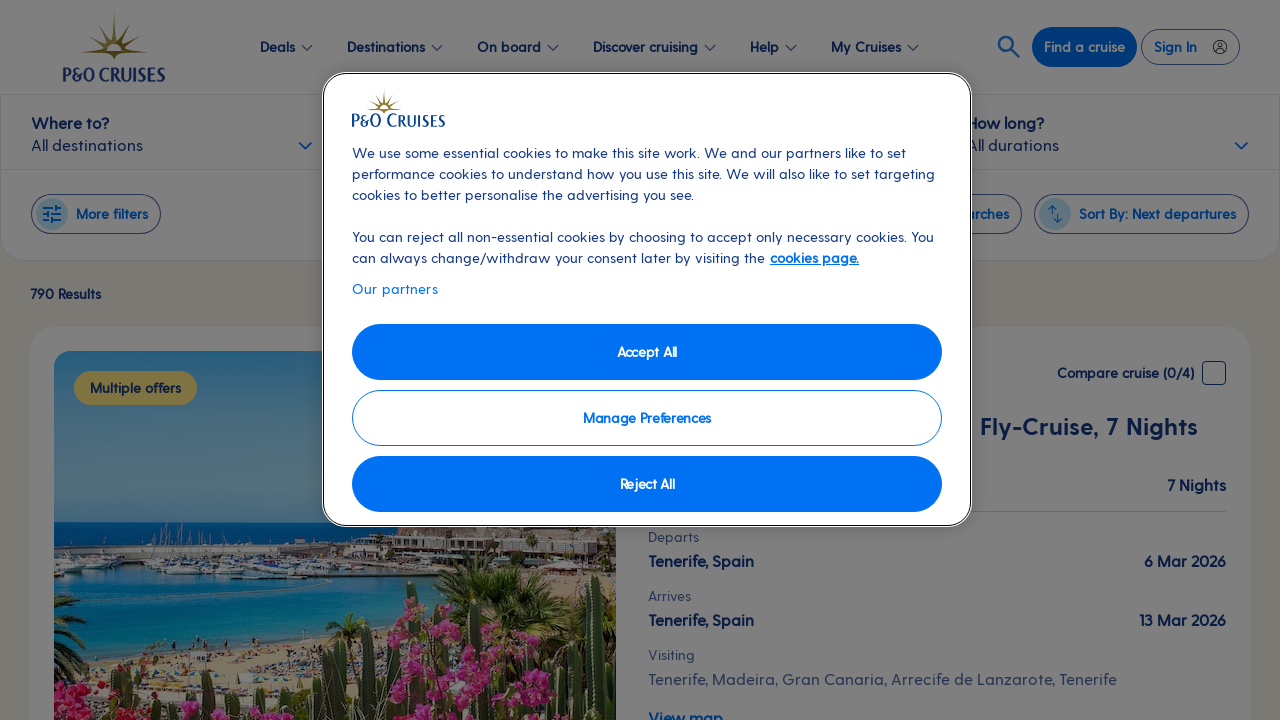

Added new countryCode cookie with value 'GB' for domain .pocruises.com
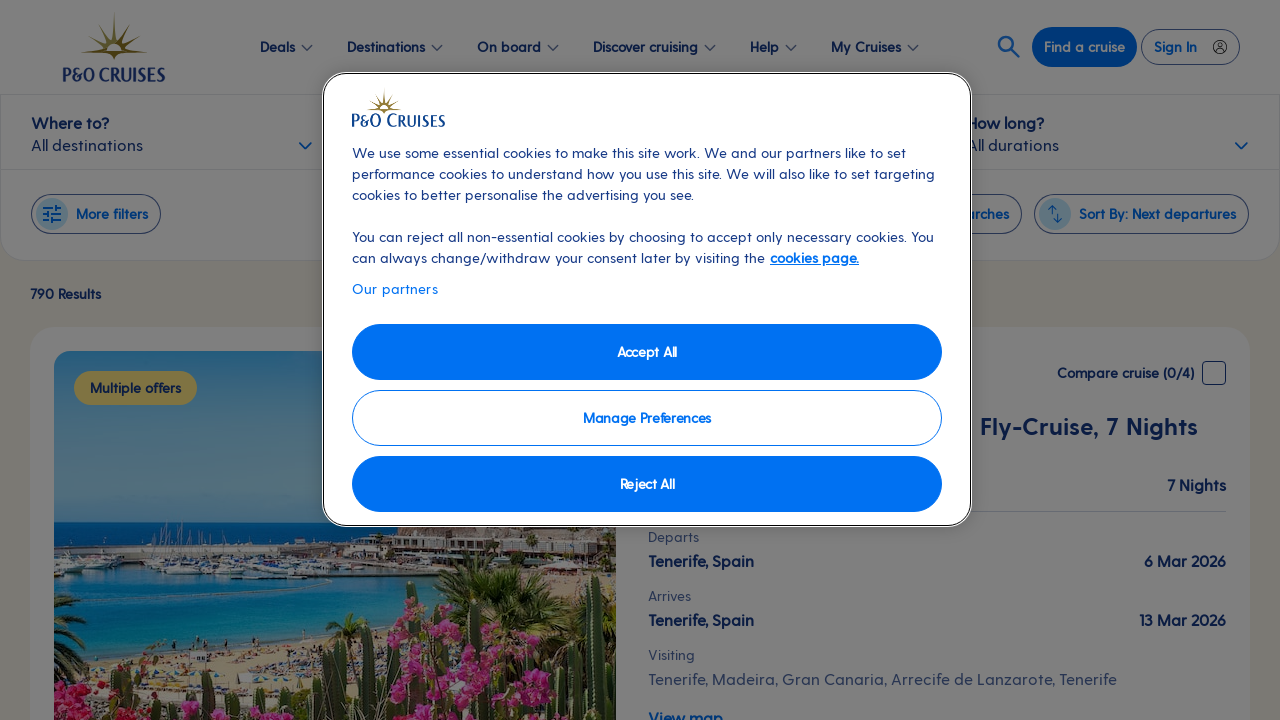

Retrieved all cookies from context to verify cookie was set
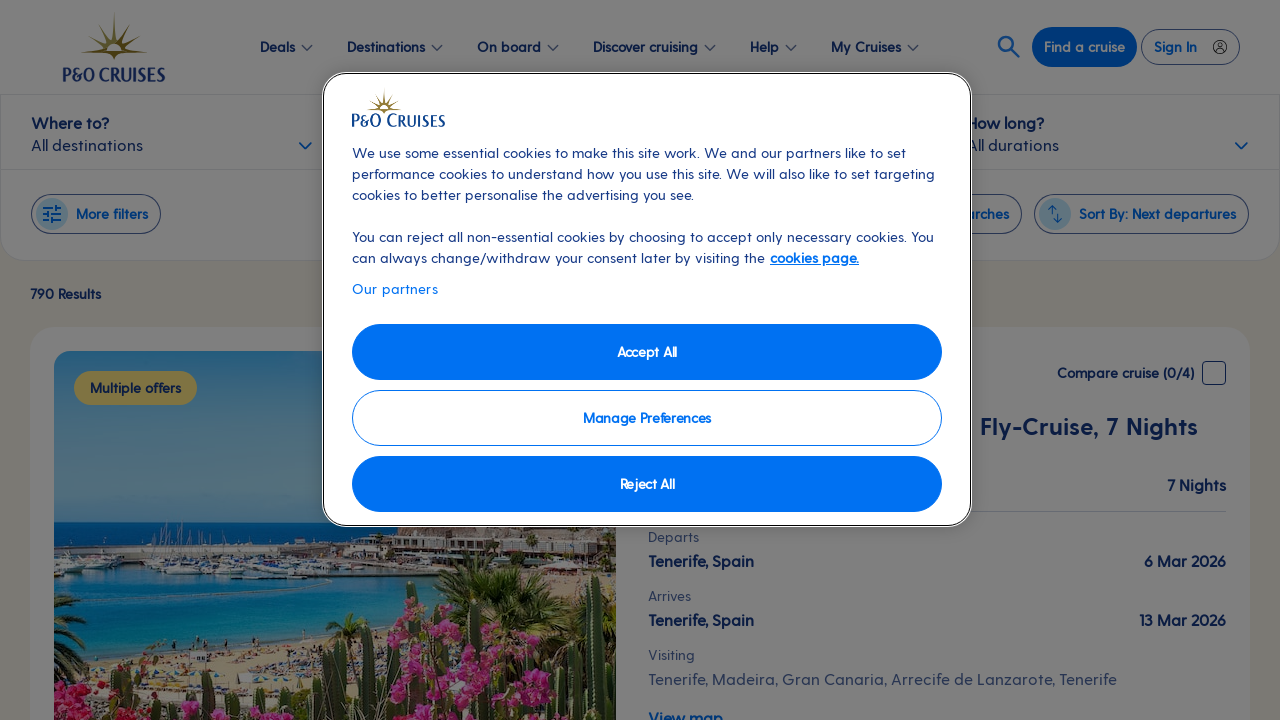

Verified countryCode cookie was successfully updated
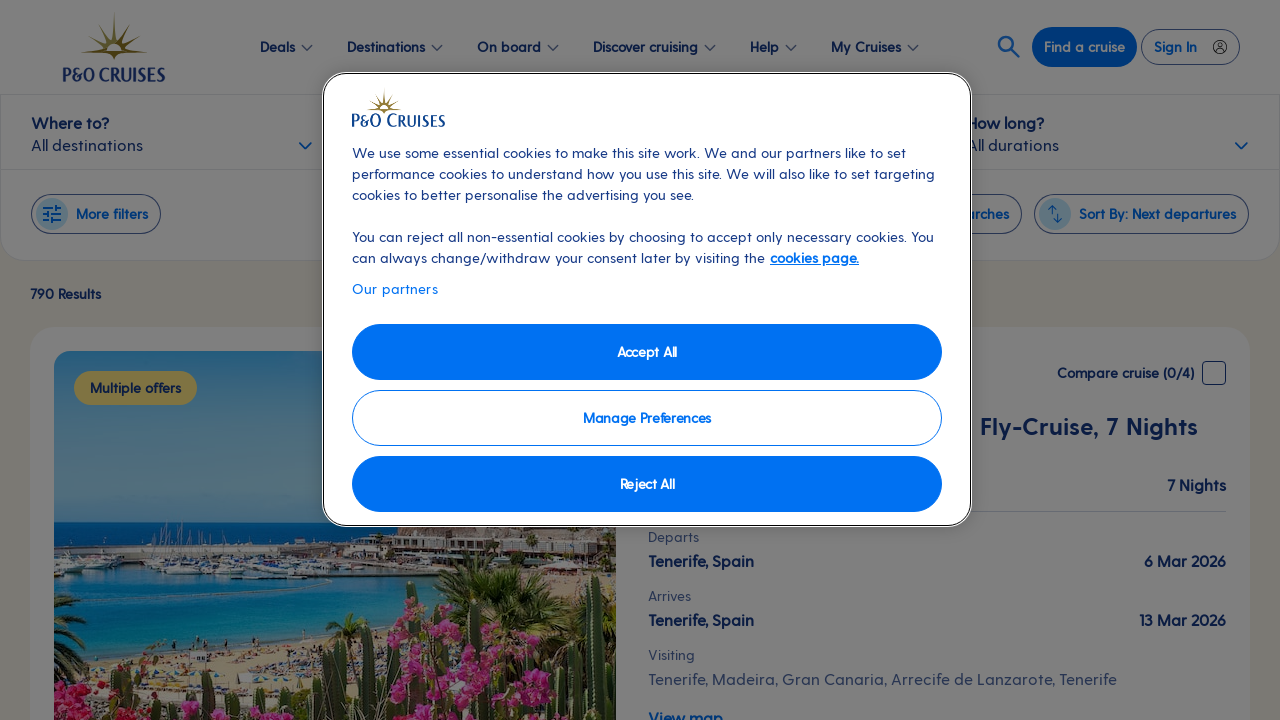

Reloaded page to verify cookie persists after refresh
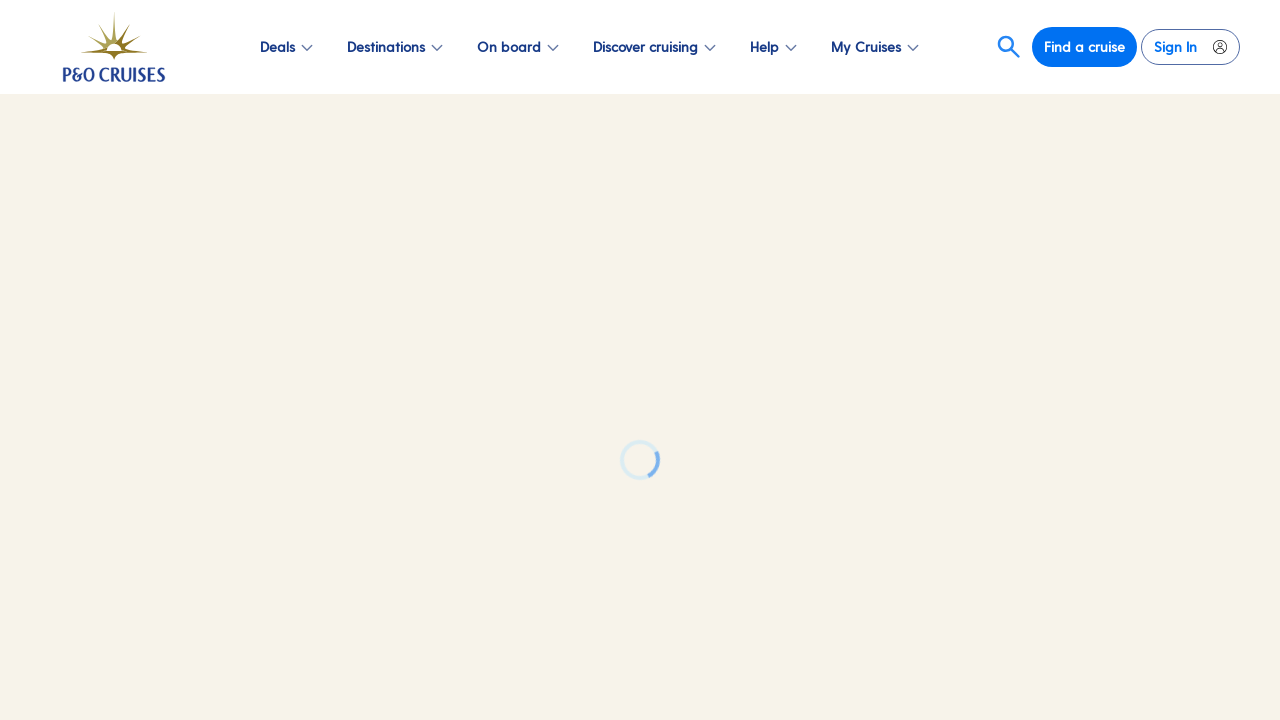

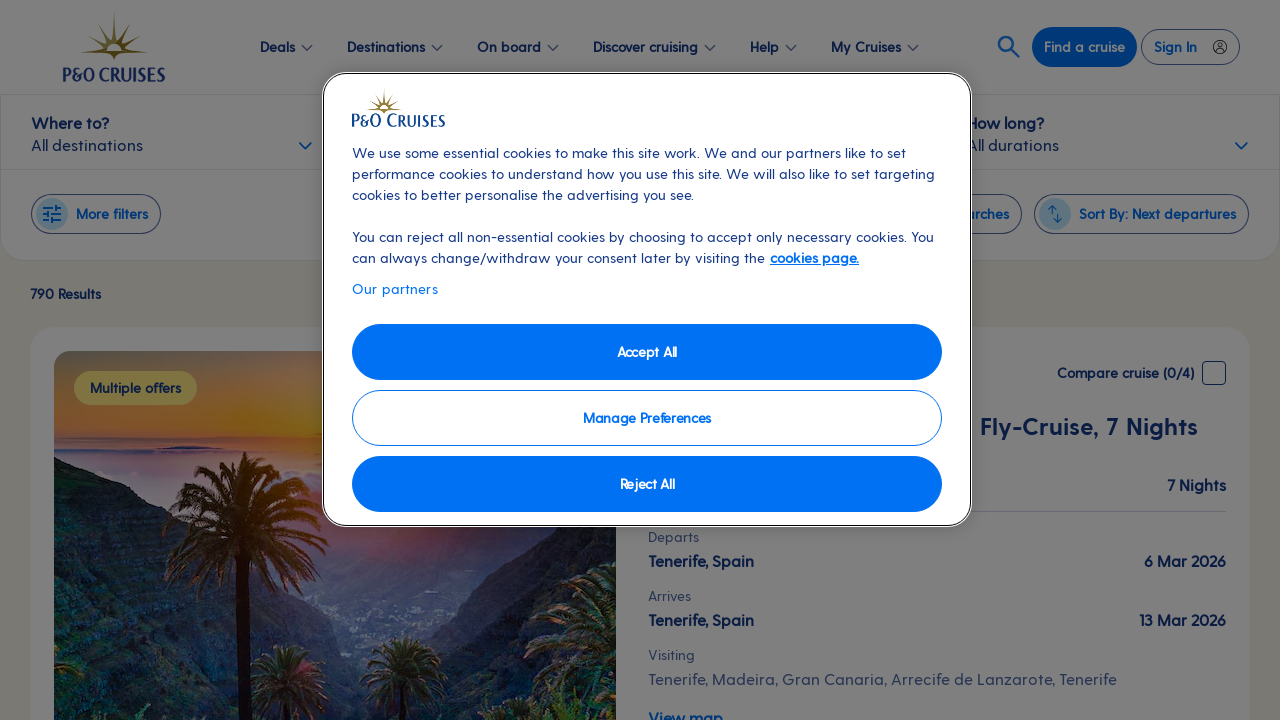